Tests window handling functionality by opening a new window through a link click, switching between windows, and verifying text content in the parent window

Starting URL: https://the-internet.herokuapp.com/

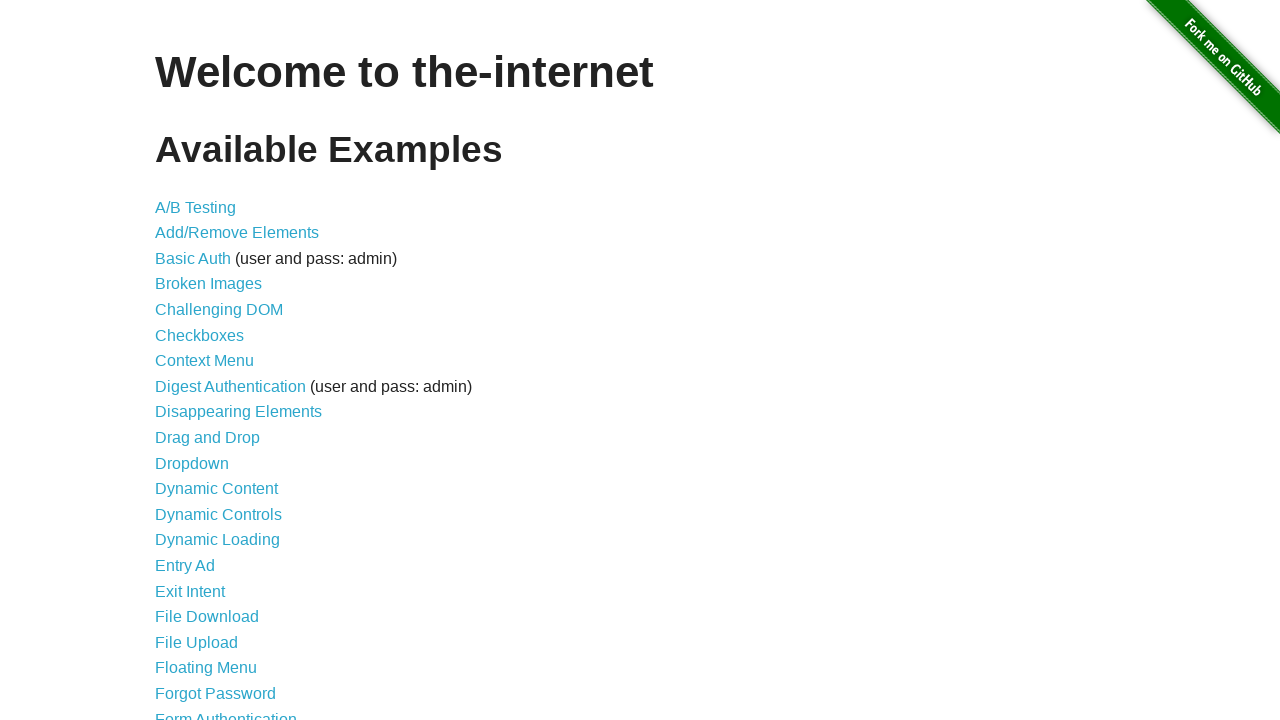

Clicked on 'Multiple Windows' link at (218, 369) on a:text('Multiple Windows')
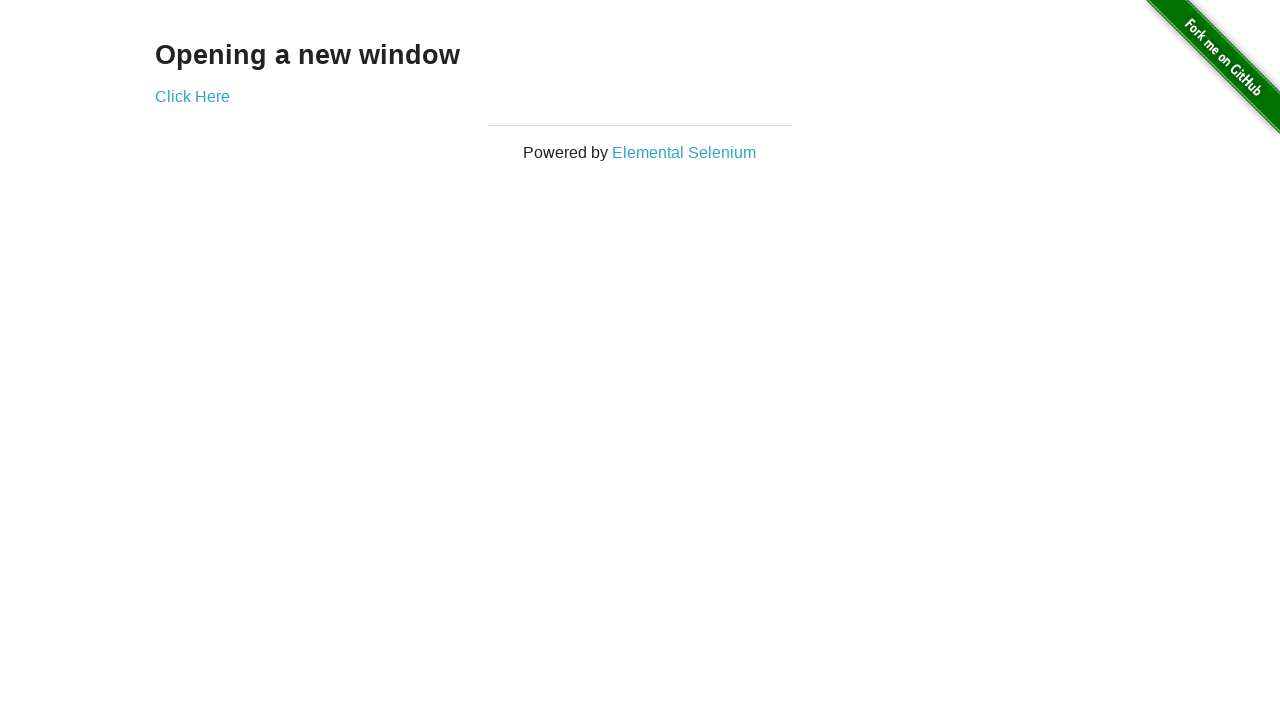

Stored reference to current page (parent window)
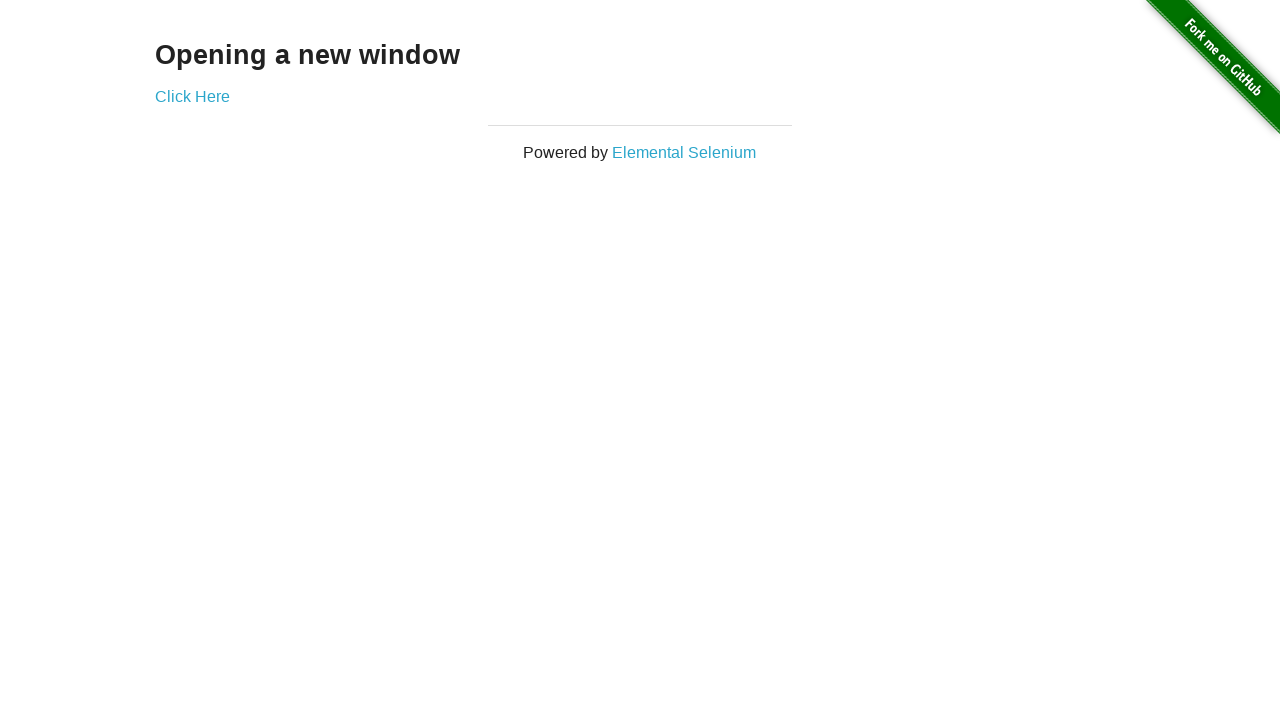

Clicked 'Click Here' link and new window opened at (192, 96) on a:text('Click Here')
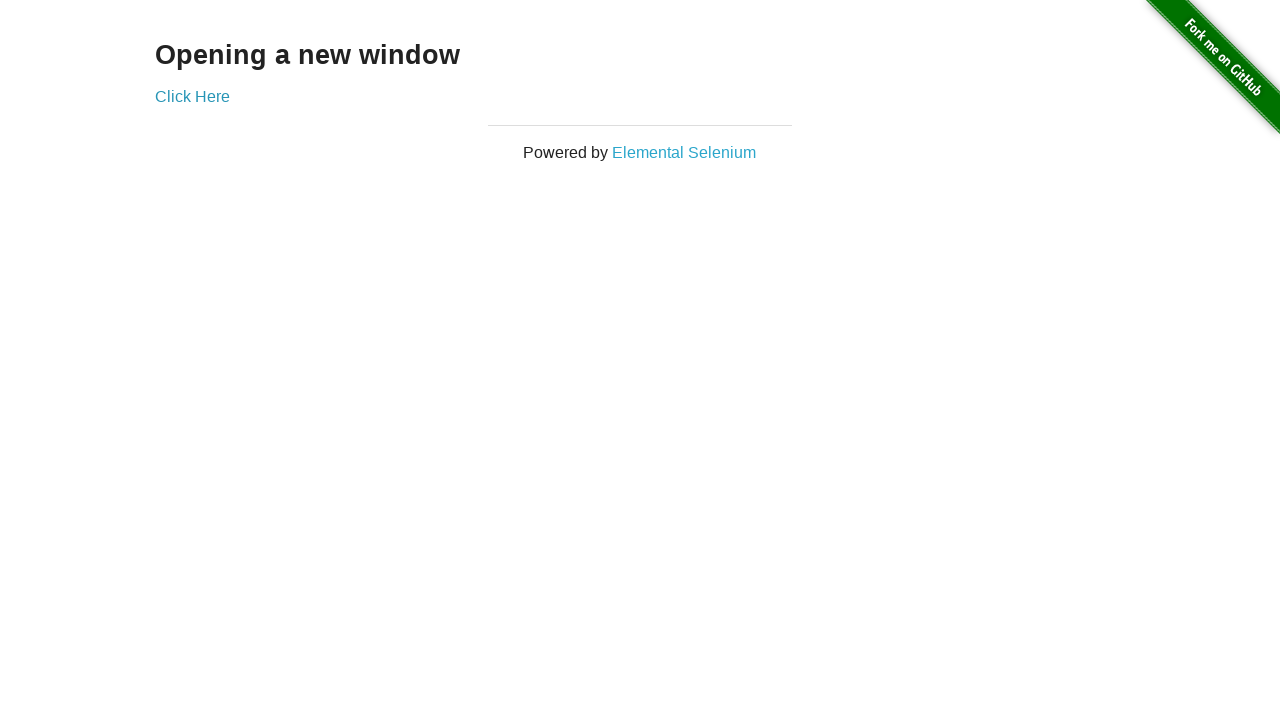

Retrieved heading text from parent window: 'Opening a new window'
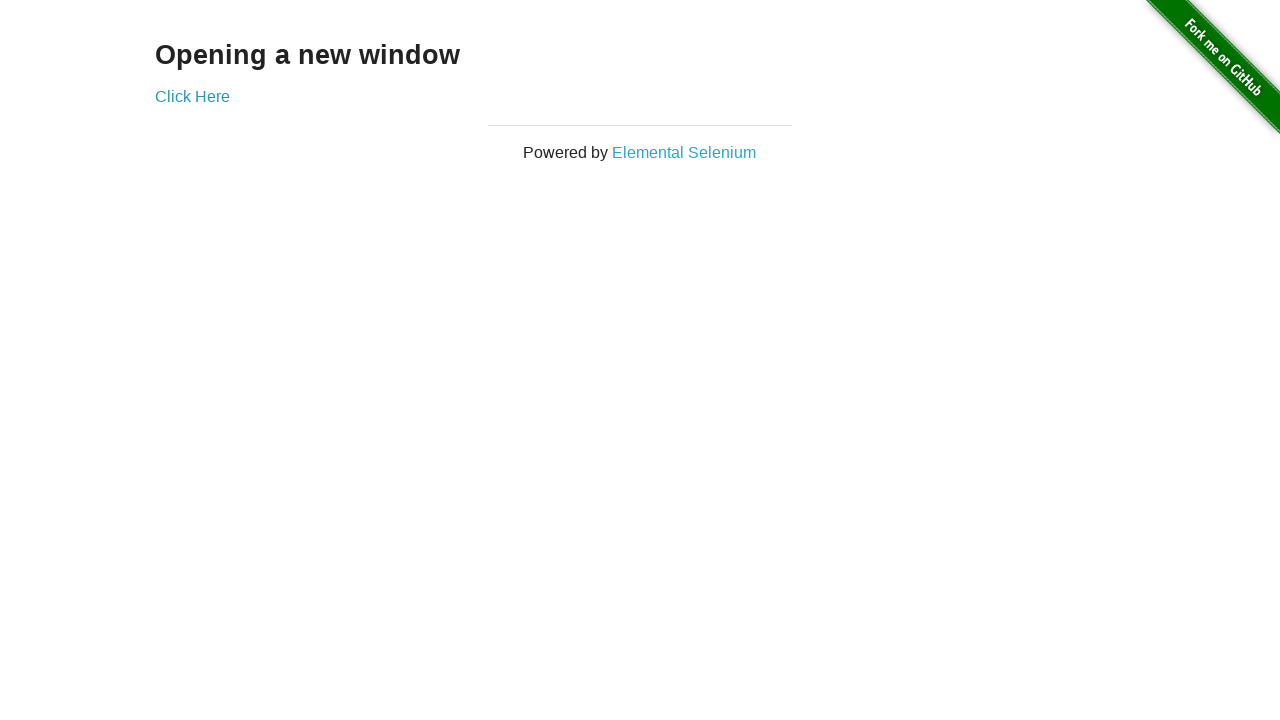

Verified heading text matches expected value 'Opening a new window'
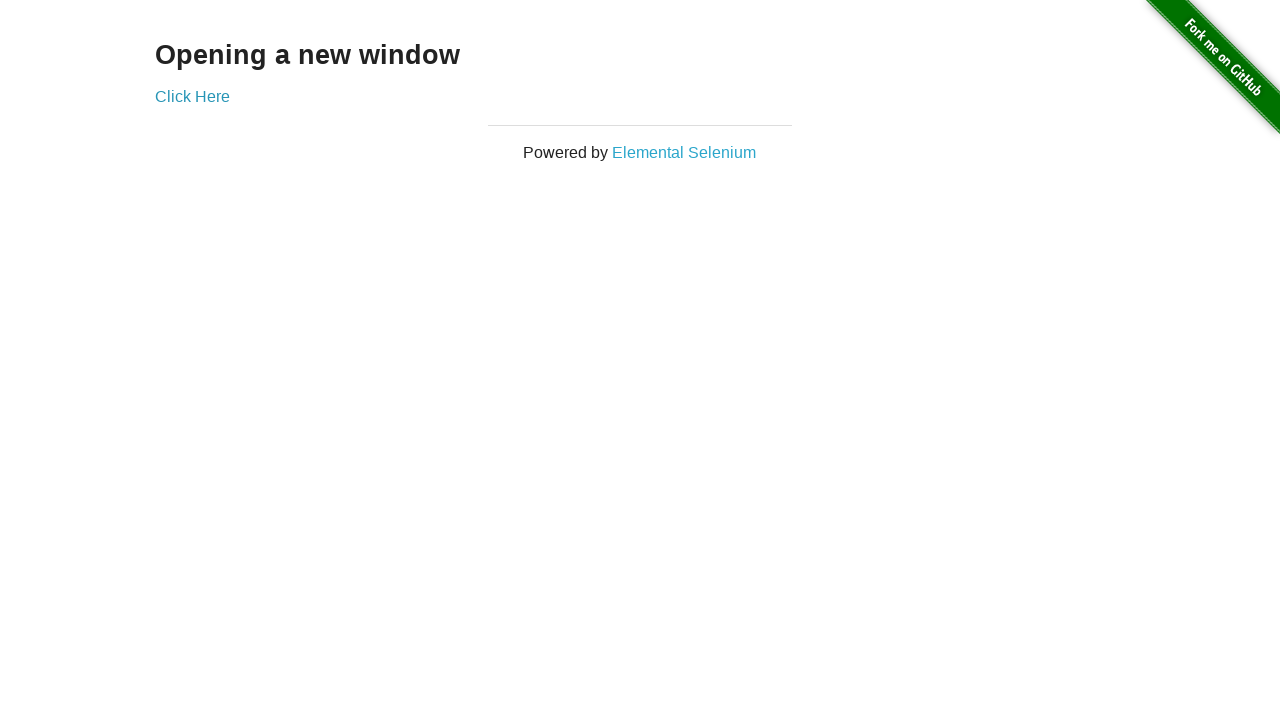

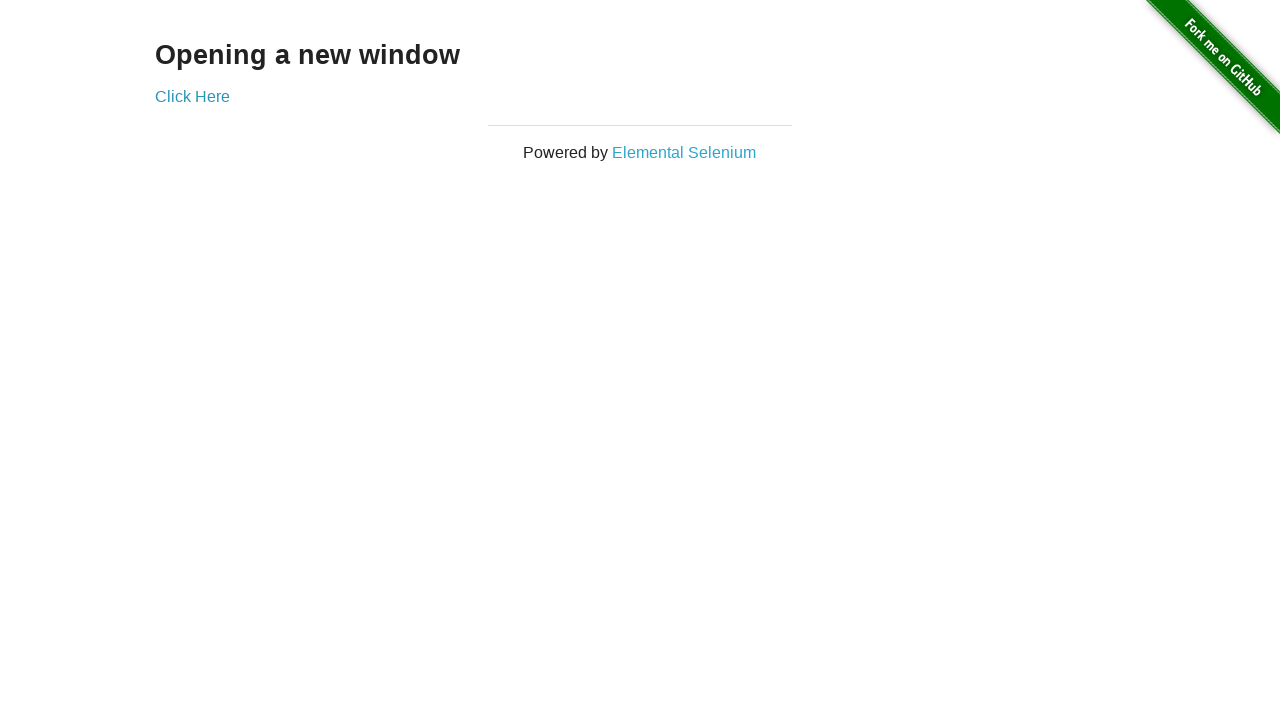